Tests page scrolling functionality by scrolling to the bottom of the Selenium website using JavaScript execution

Starting URL: https://www.selenium.dev/

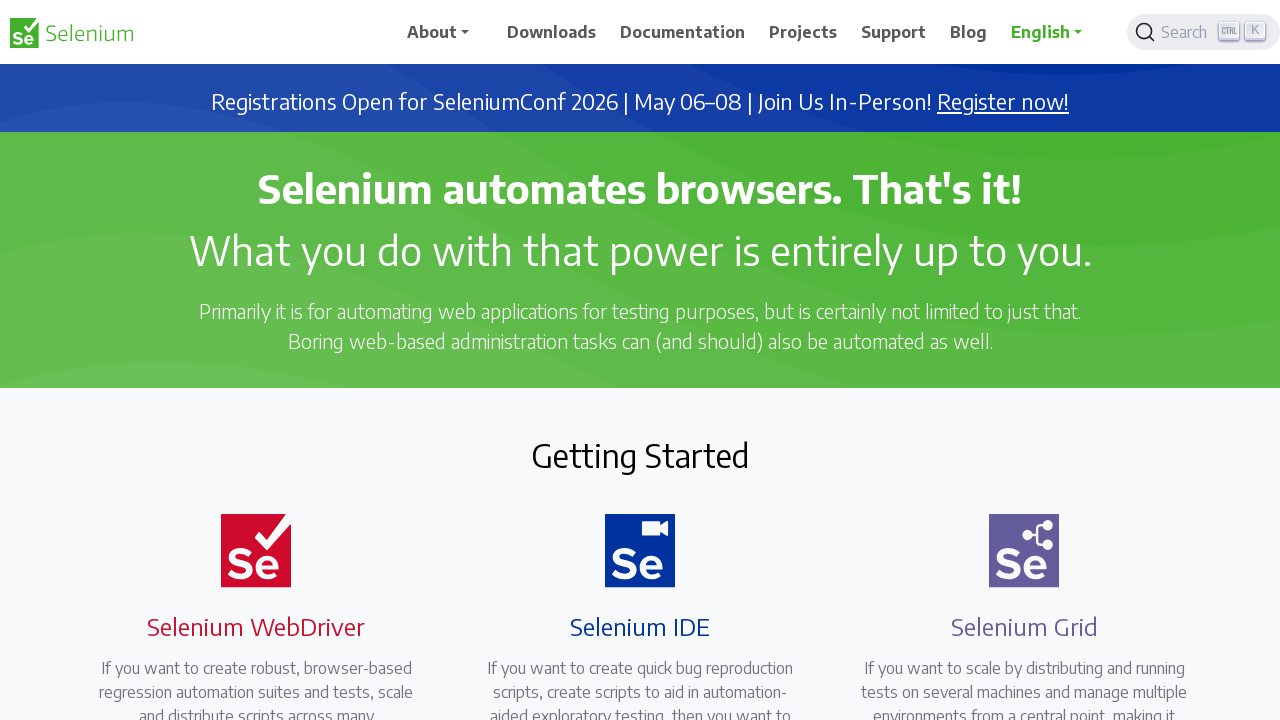

Scrolled to the bottom of the Selenium website using JavaScript
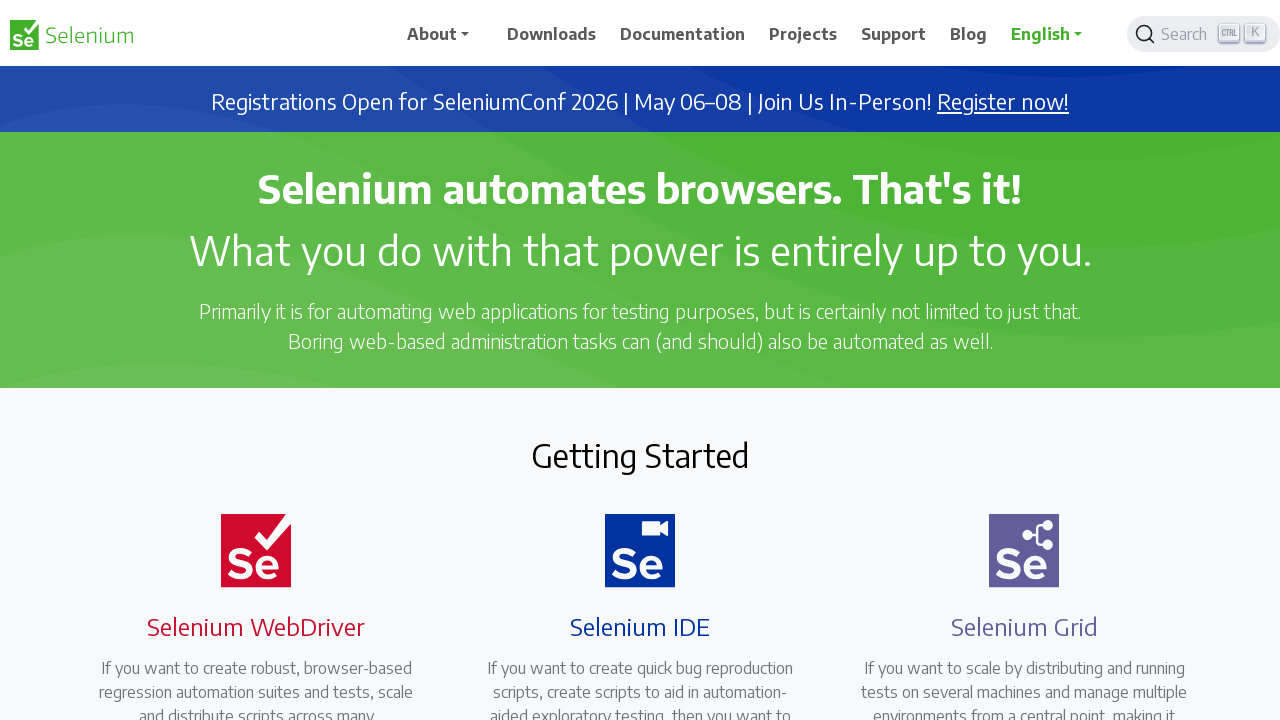

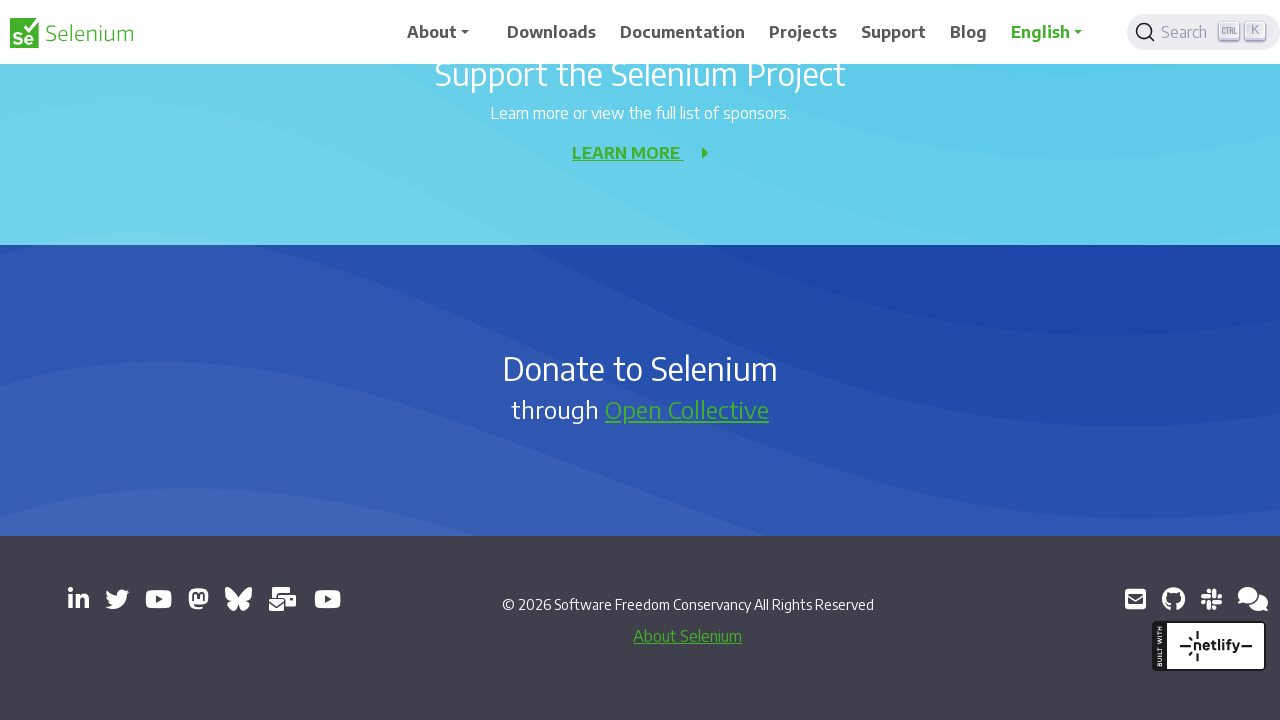